Tests feeding a cat by navigating to Feed-A-Cat, entering 6 catnips, clicking Feed, and verifying the result message

Starting URL: https://cs1632.appspot.com/

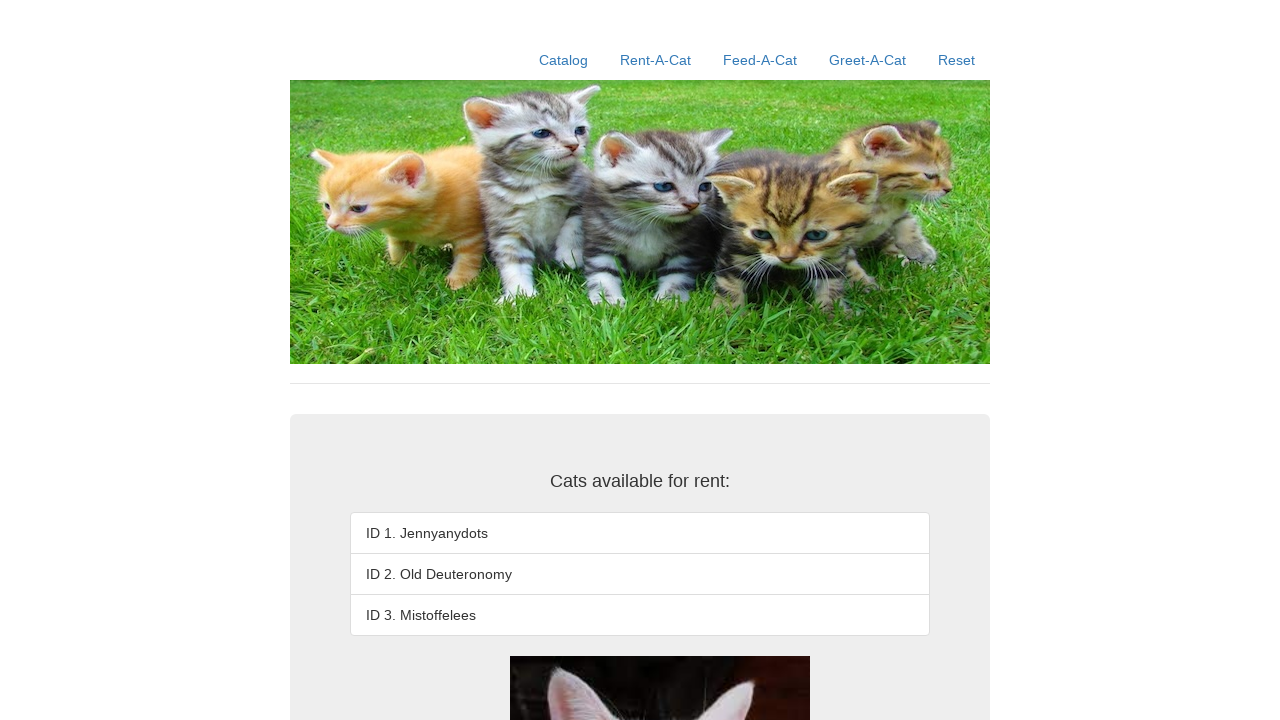

Clicked on Feed-A-Cat link at (760, 60) on text=Feed-A-Cat
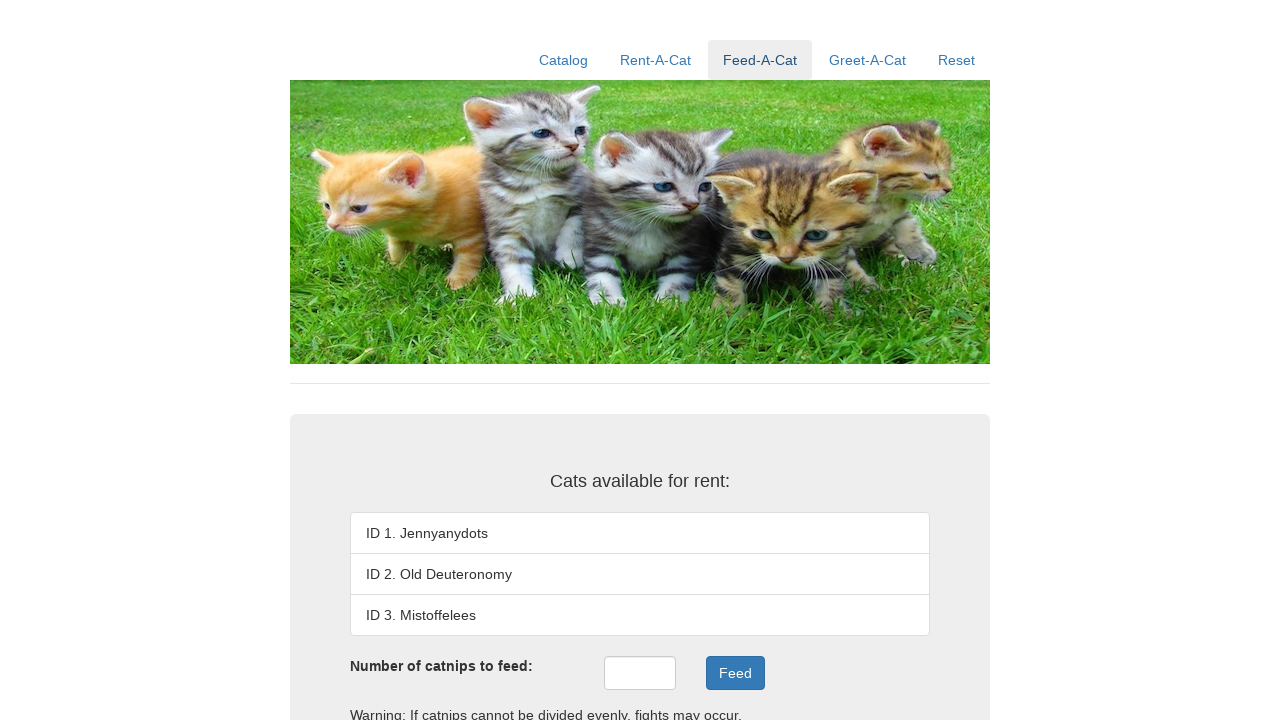

Clicked on catnips input field at (640, 673) on #catnips
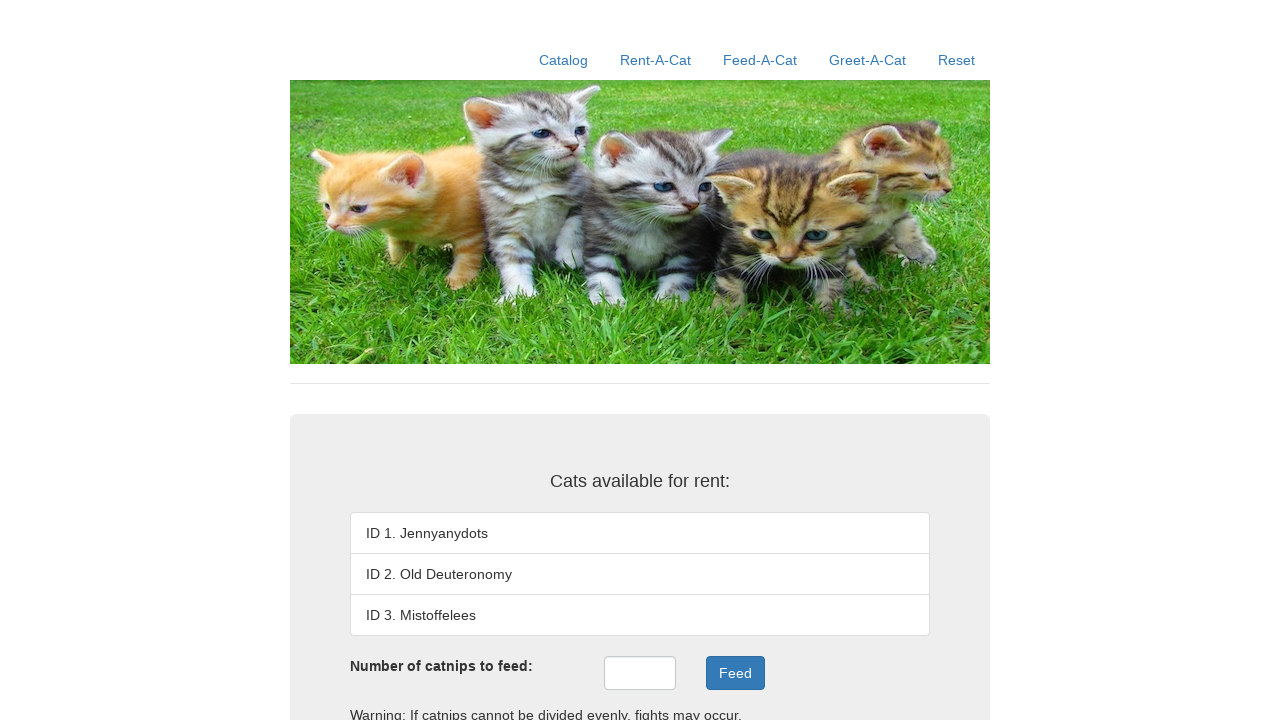

Entered 6 catnips into the input field on #catnips
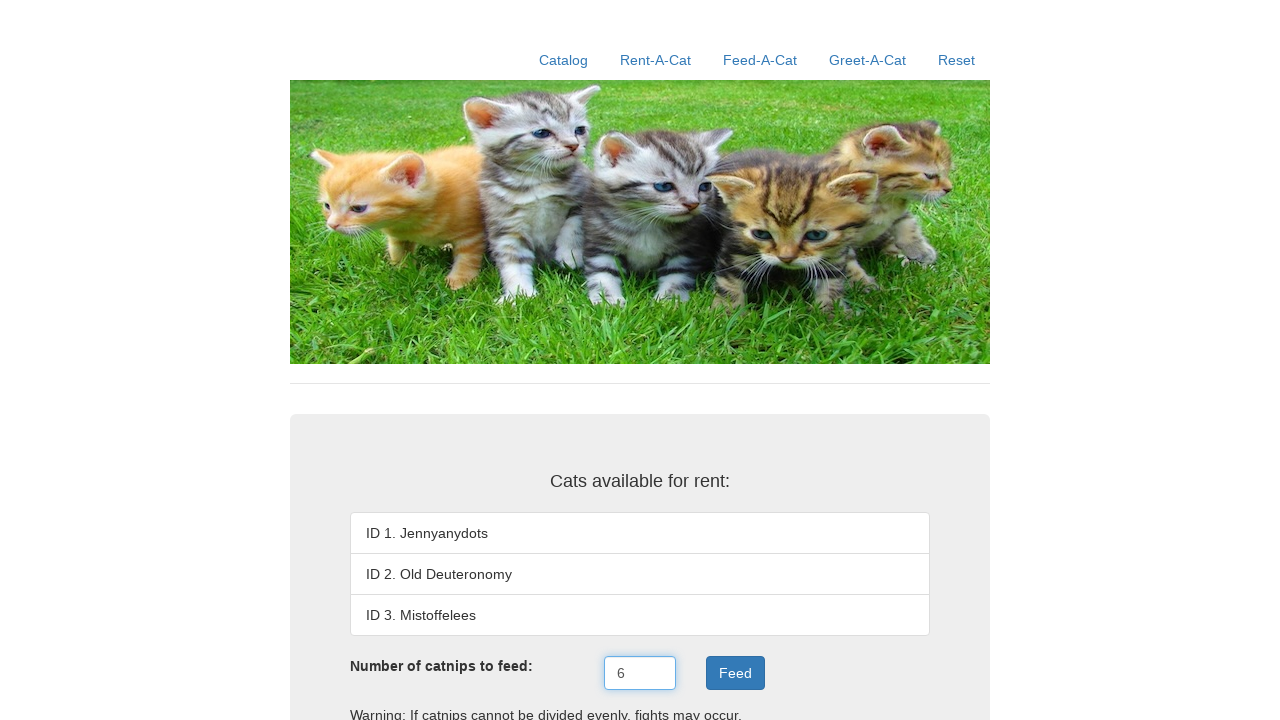

Clicked Feed button at (735, 673) on .btn
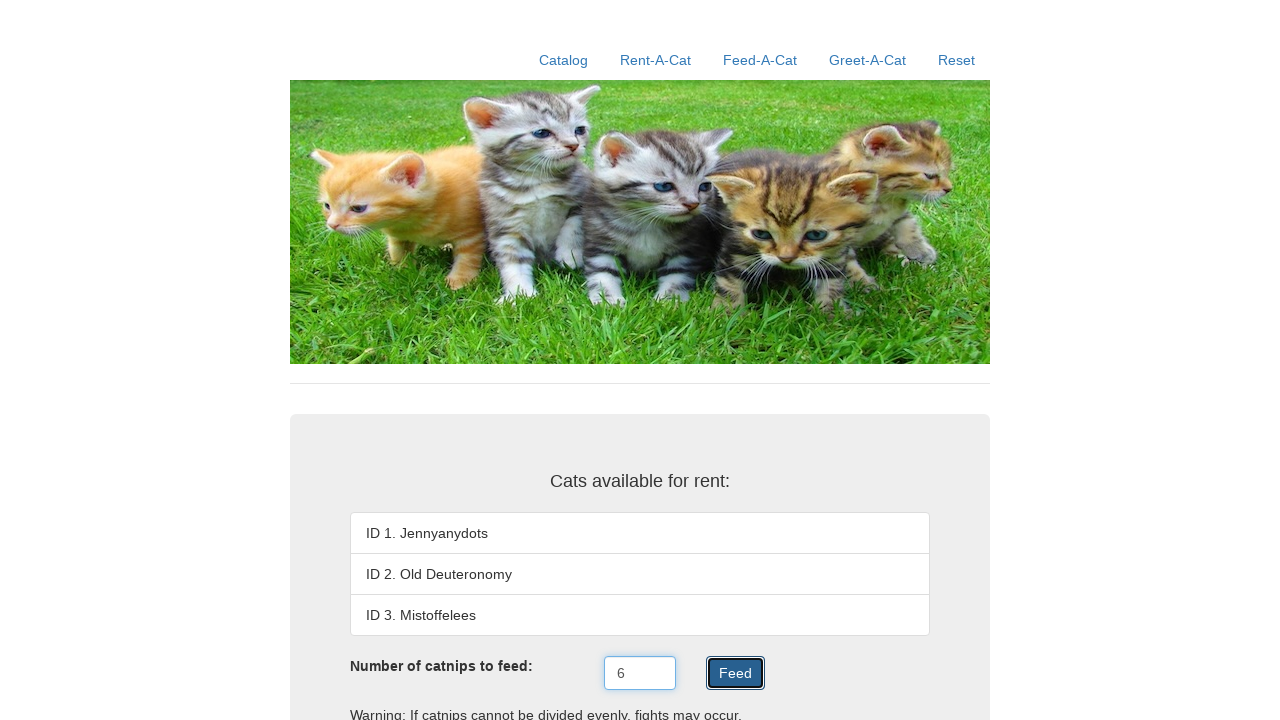

Feed result message appeared
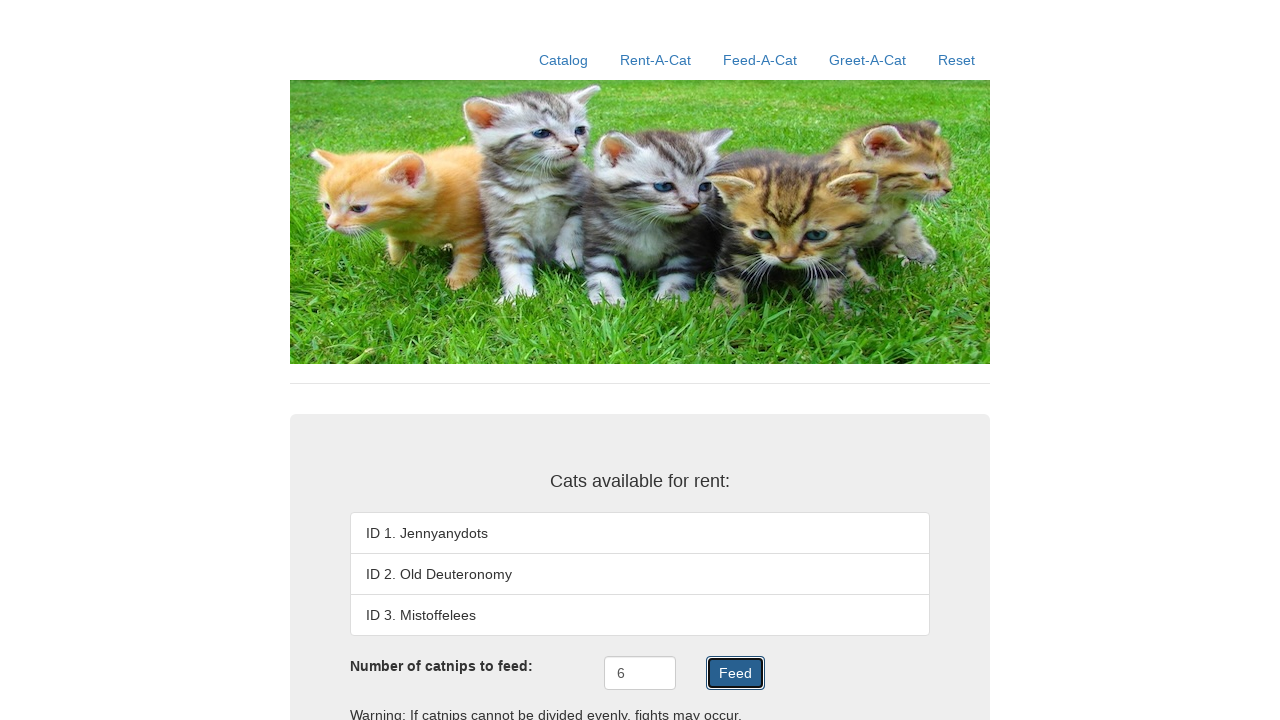

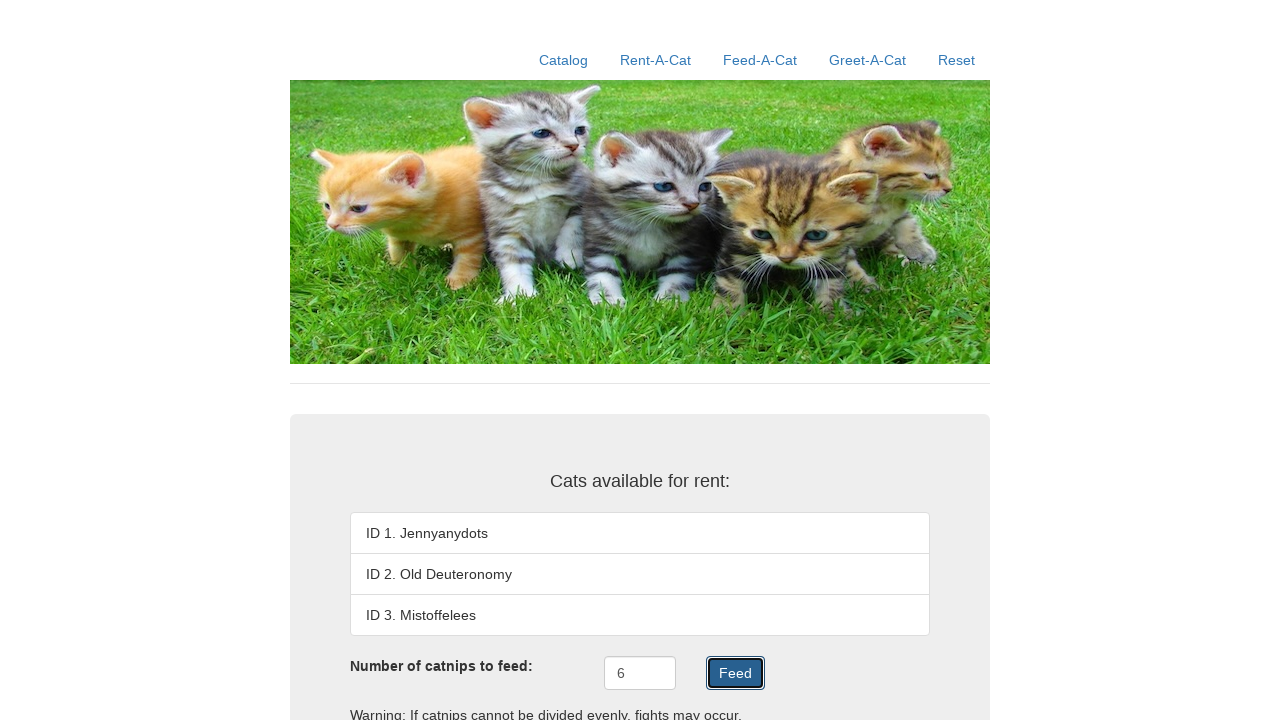